Tests email input field by checking visibility and filling it with text

Starting URL: https://automationfc.github.io/basic-form/index.html

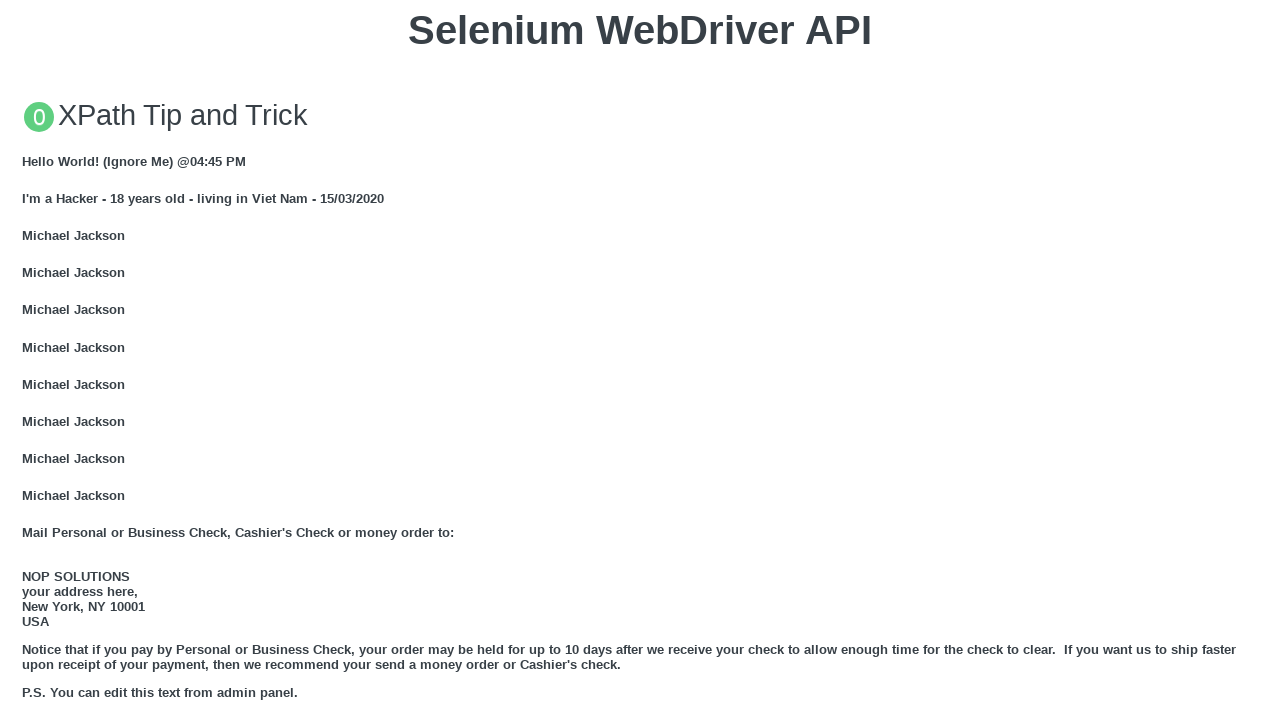

Navigated to basic form page
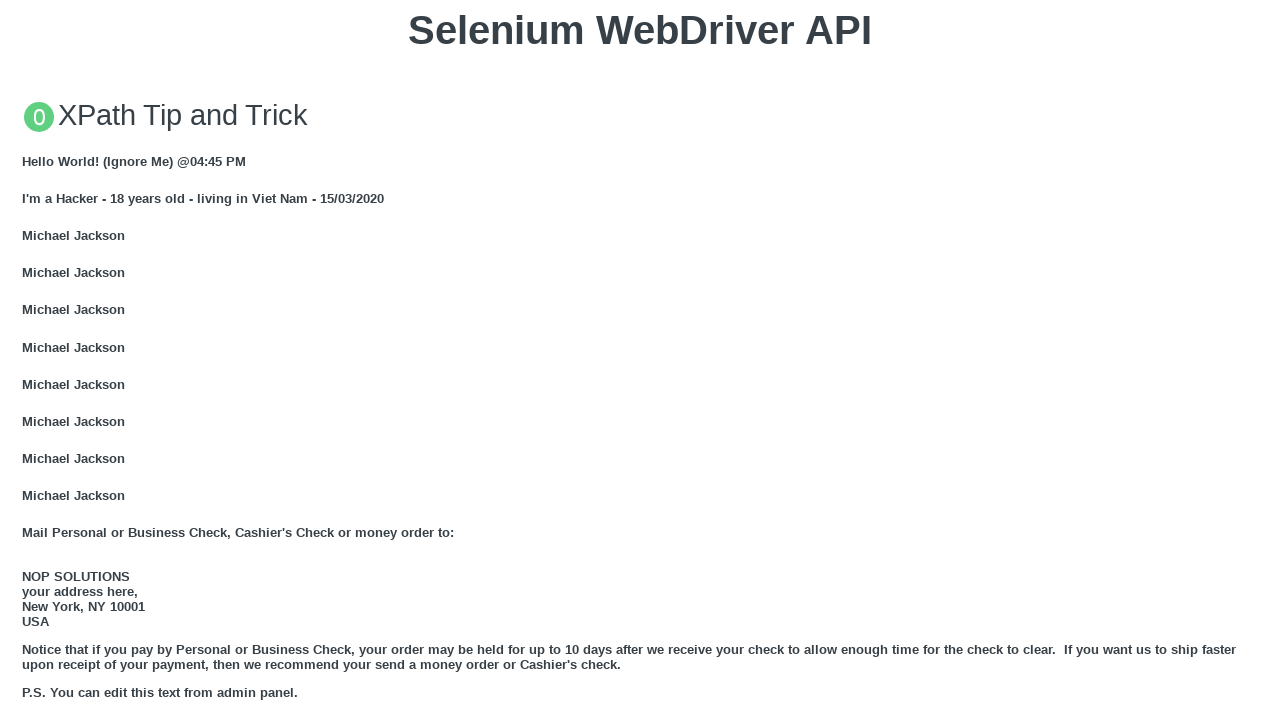

Located email input field
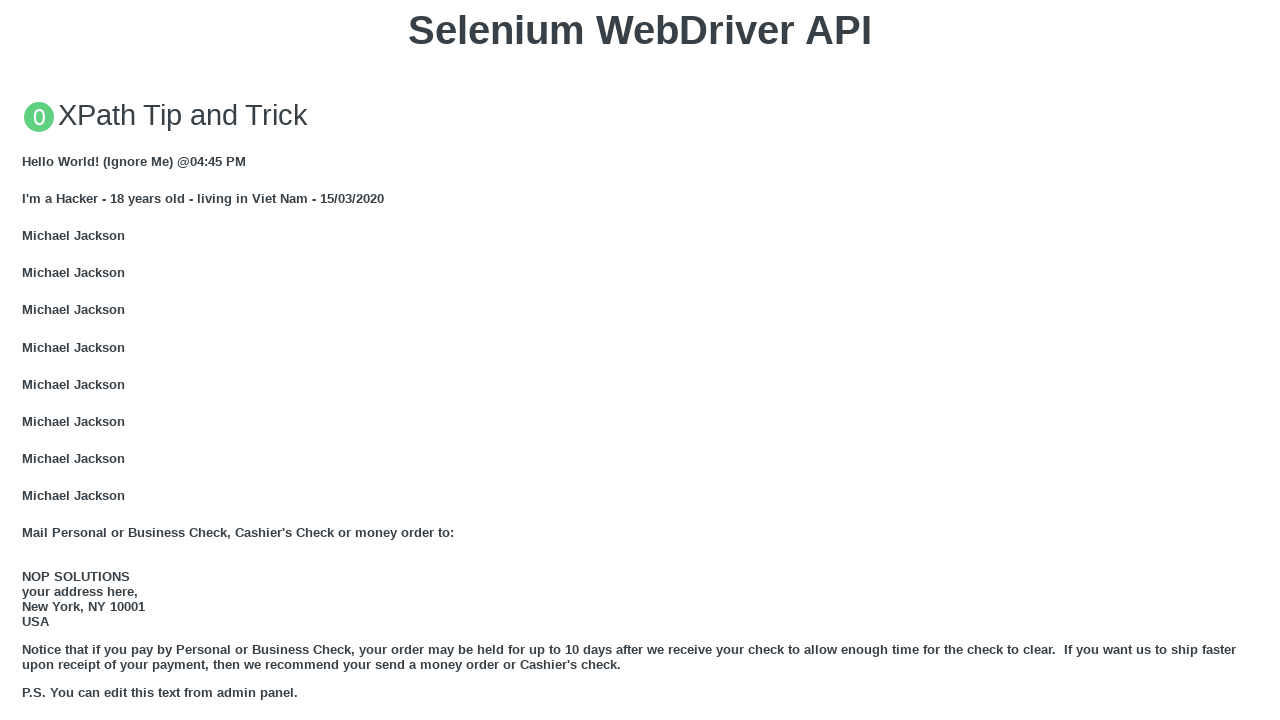

Email input field is visible
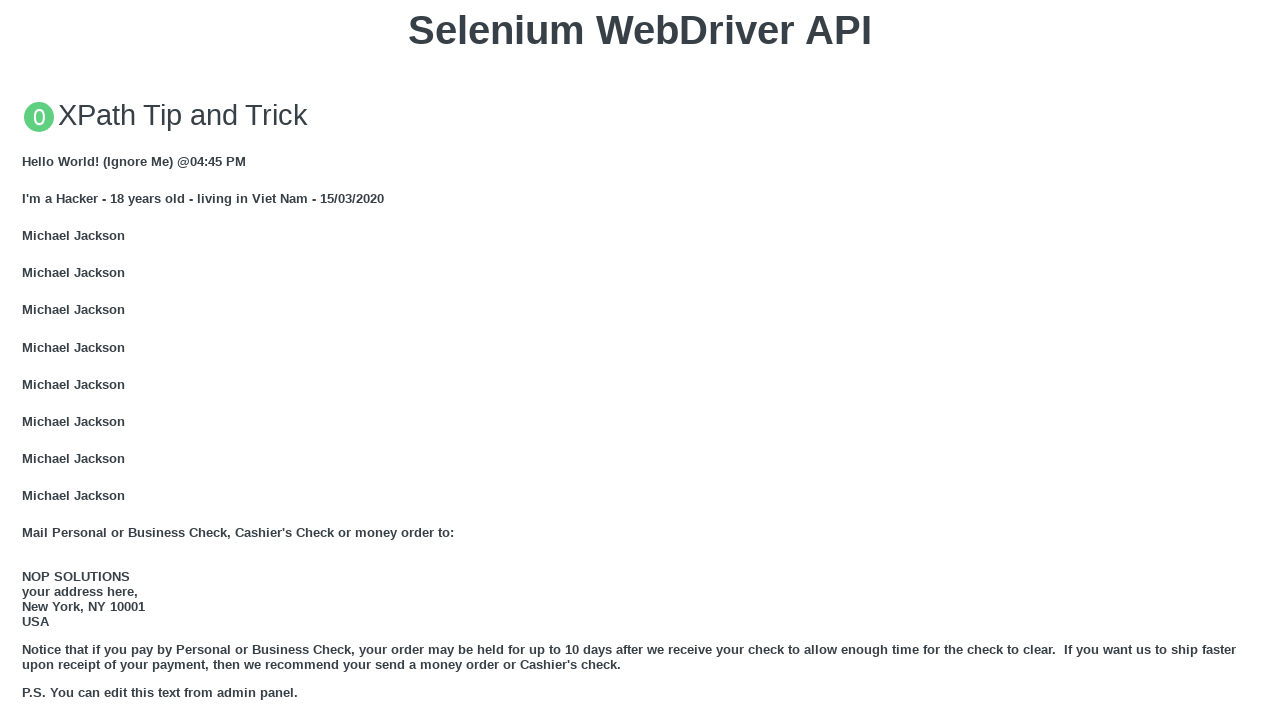

Cleared email input field on xpath=//input[@id='email']
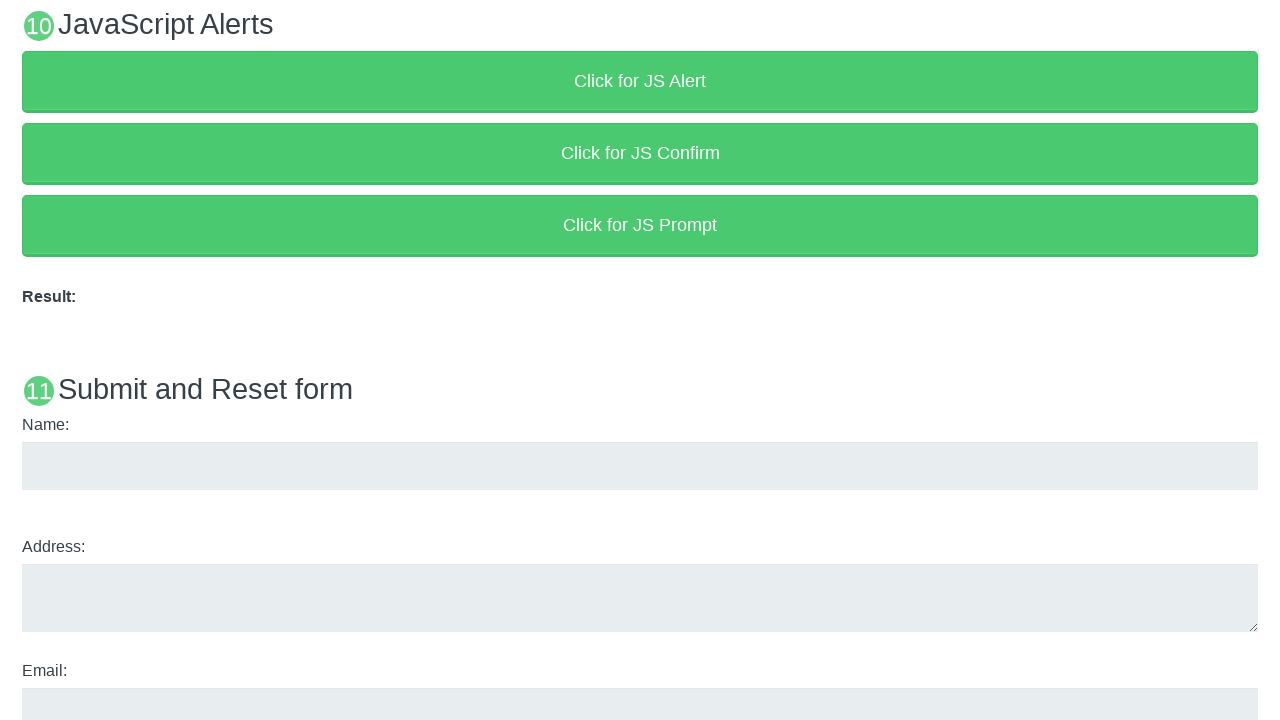

Filled email field with 'Automation Tester' on xpath=//input[@id='email']
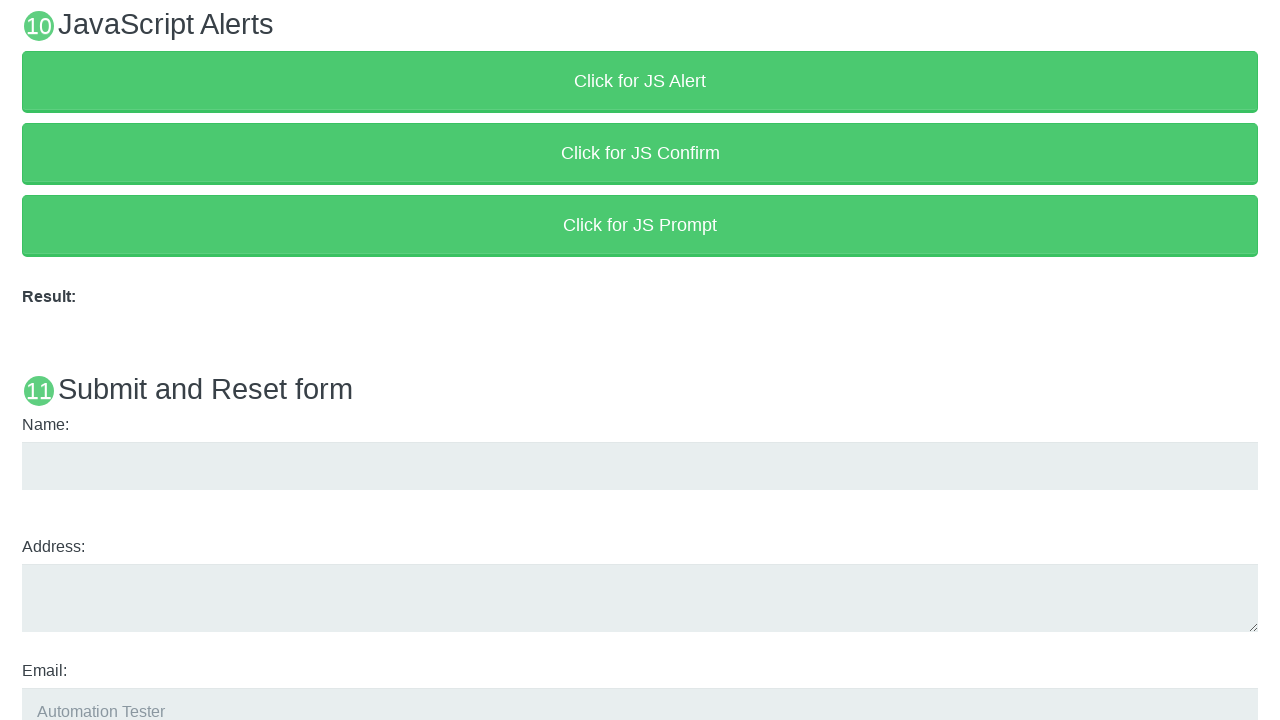

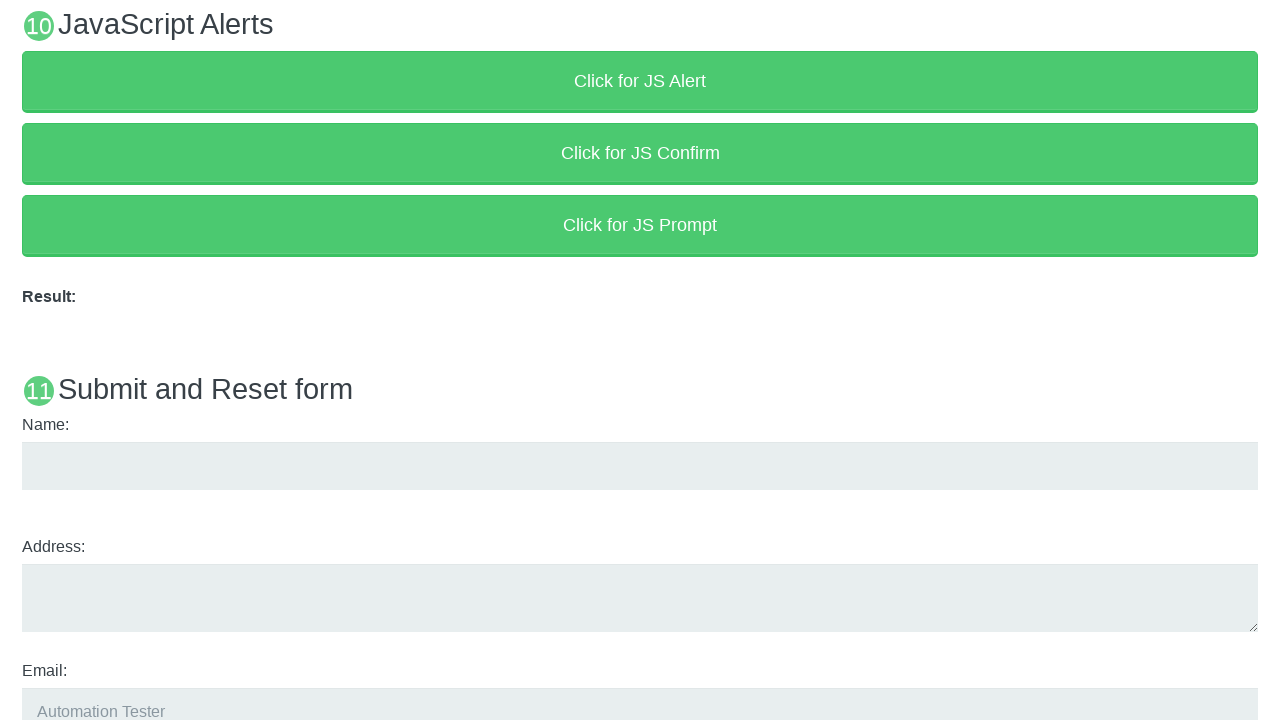